Tests the About Us page form by filling in personal information fields and submitting

Starting URL: https://sagar-test-qa.vercel.app/about.html

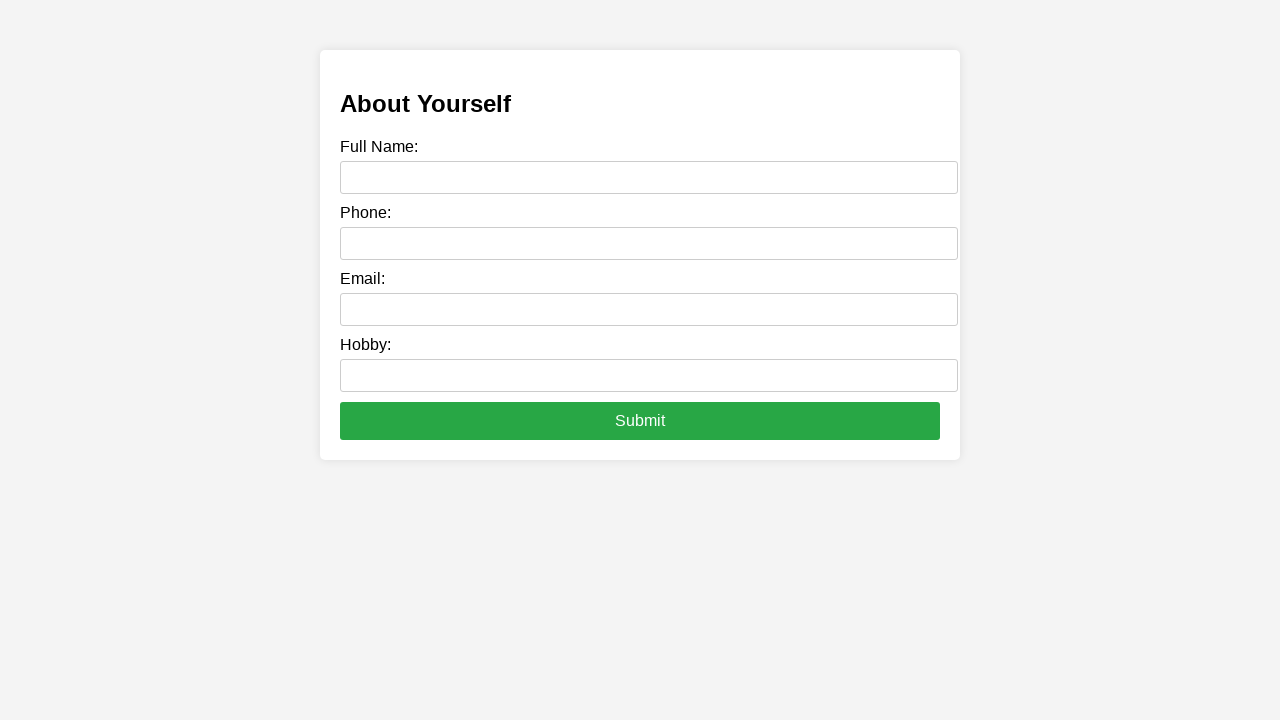

Filled fullname field with 'John Smith' on input[name='fullname']
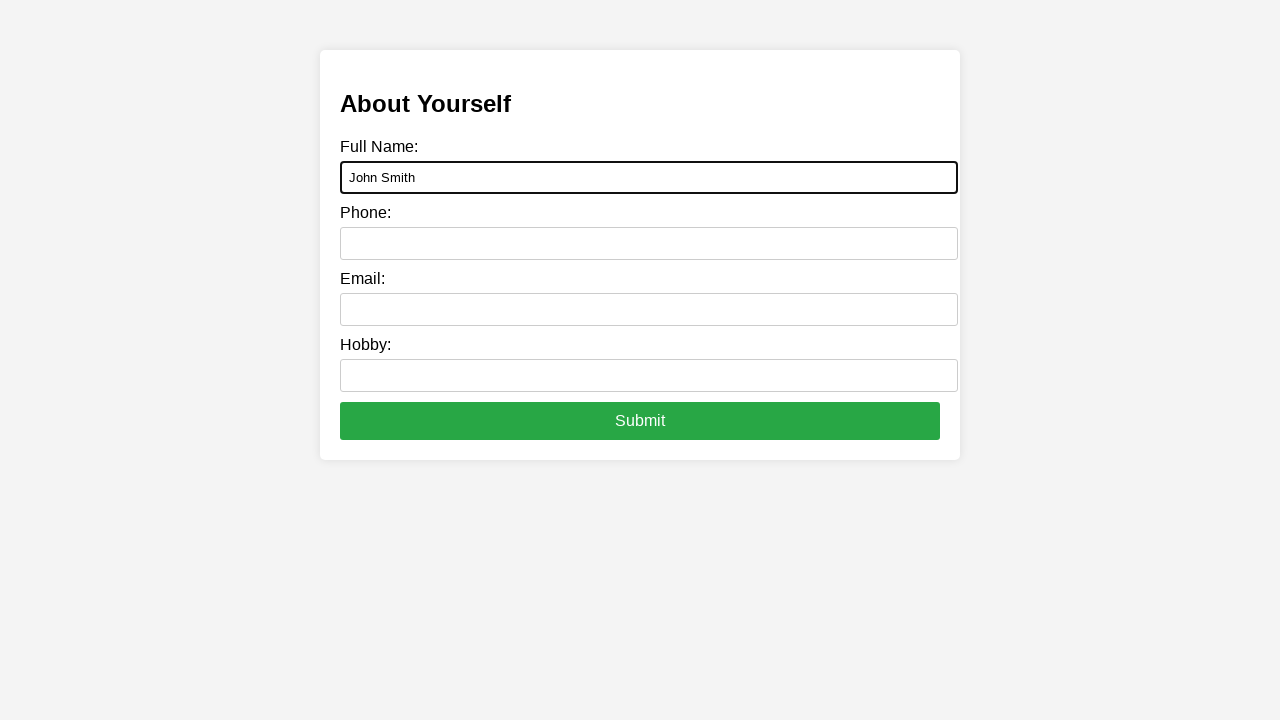

Filled phone field with '9876543210' on input[name='phone']
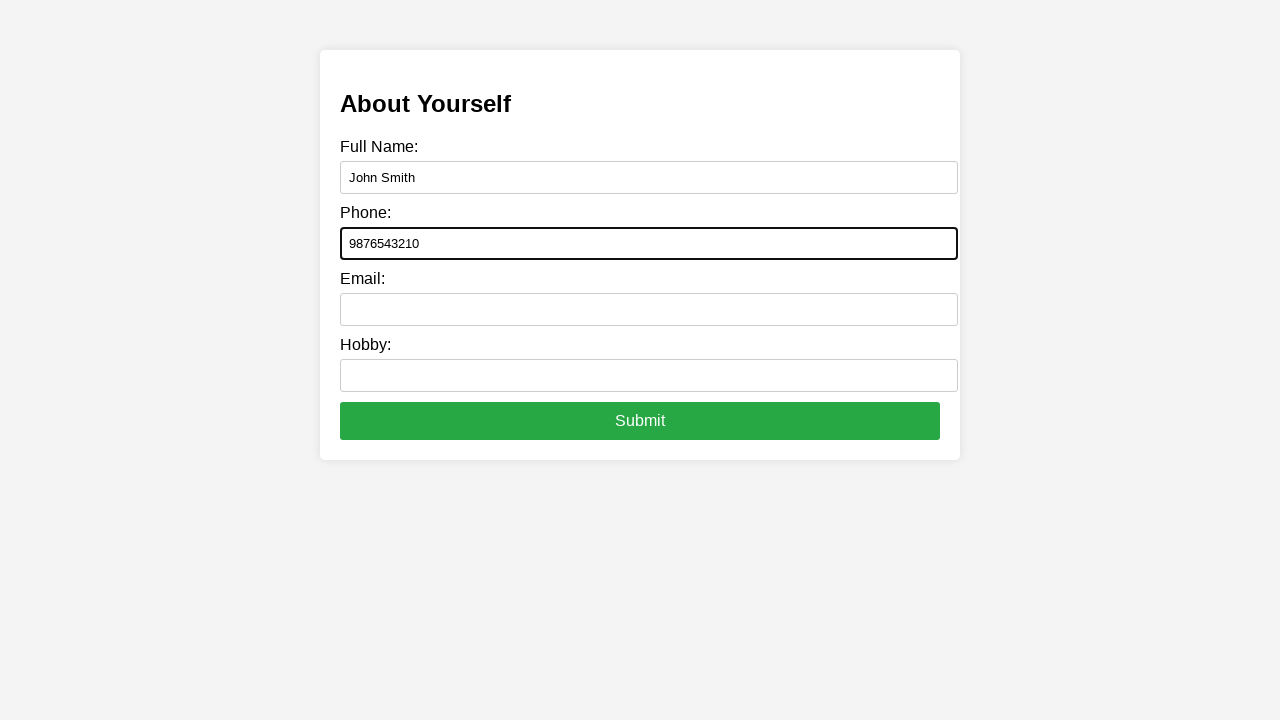

Filled email field with 'john.smith@example.com' on input[name='email']
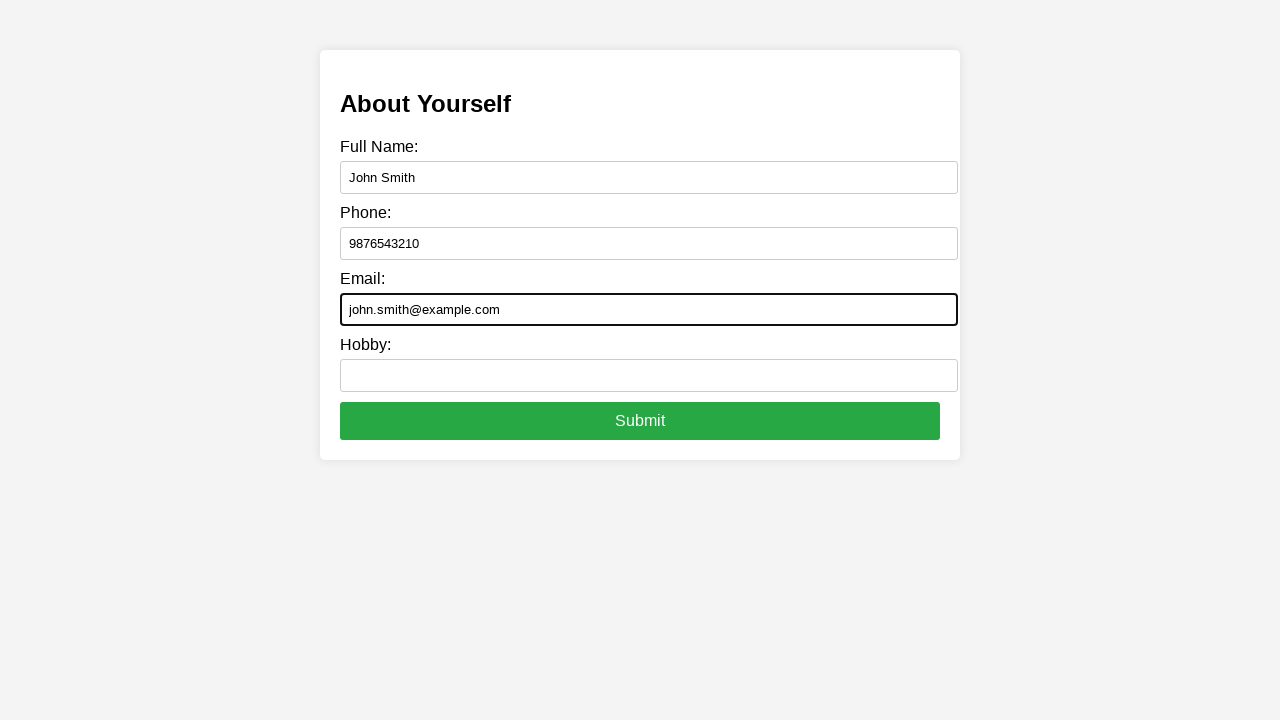

Filled hobby field with 'Reading books' on input[name='hobby']
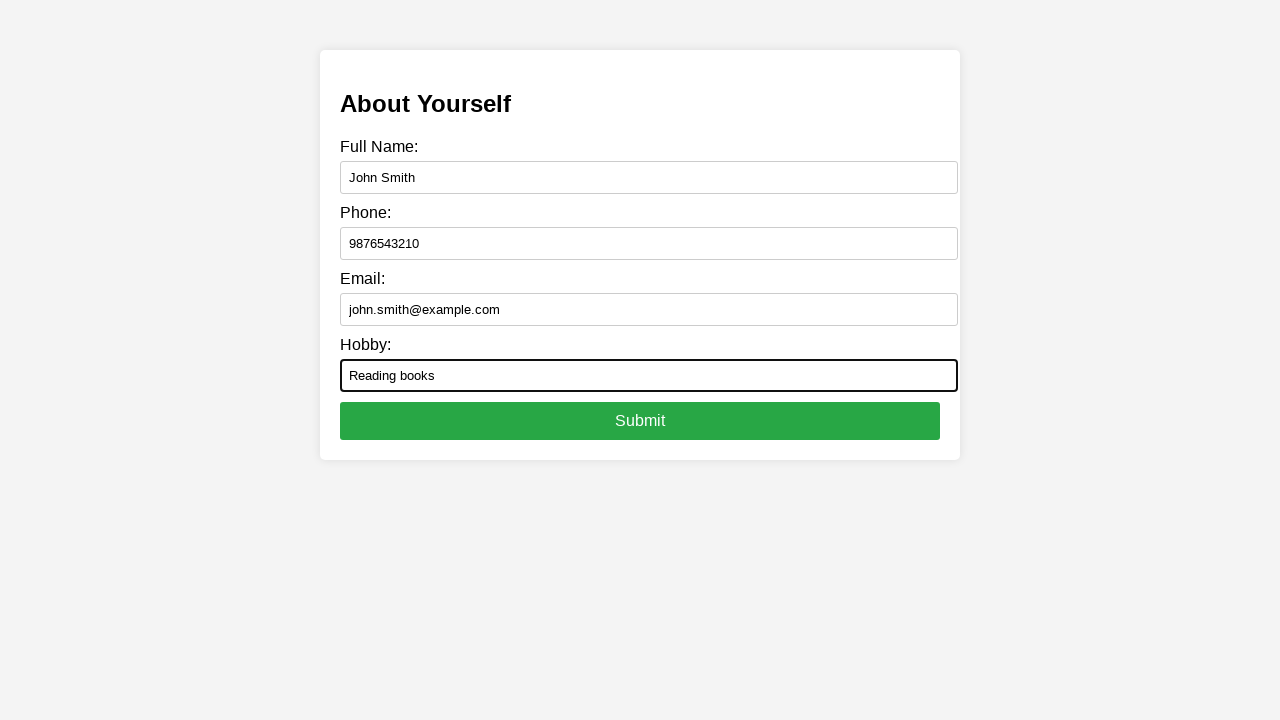

Clicked submit button to submit About Us form at (640, 421) on button[type='submit']
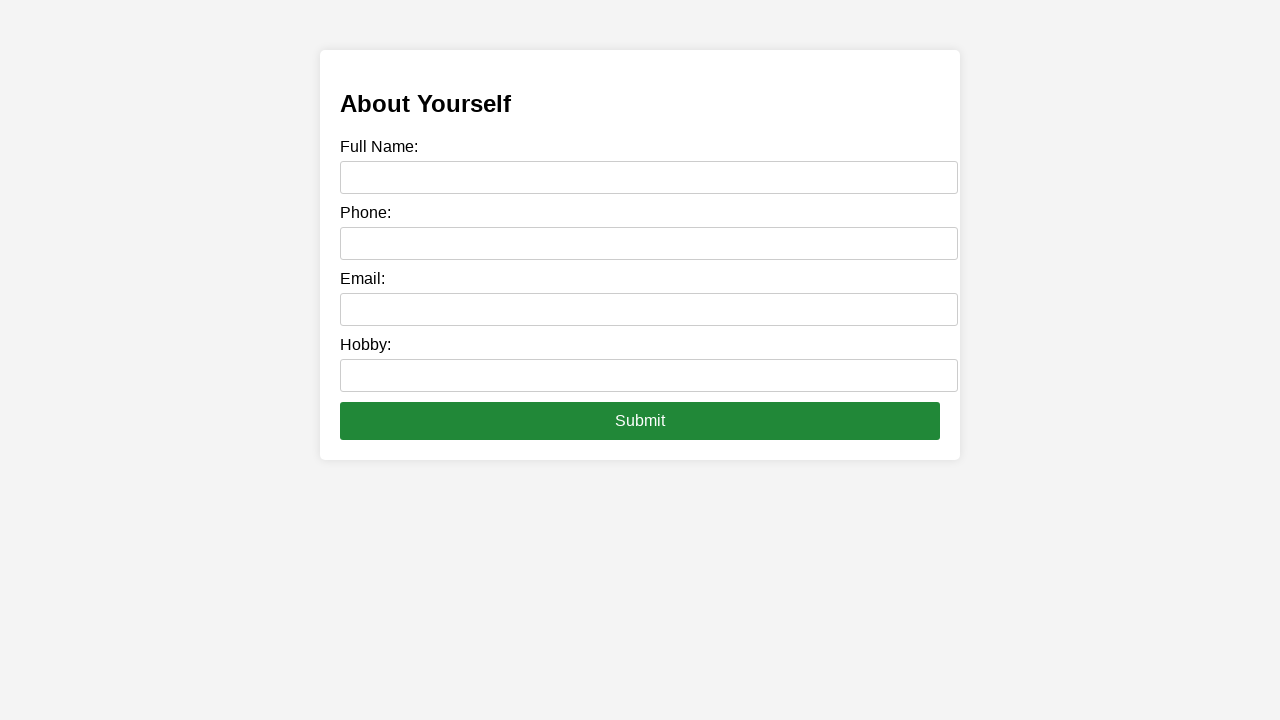

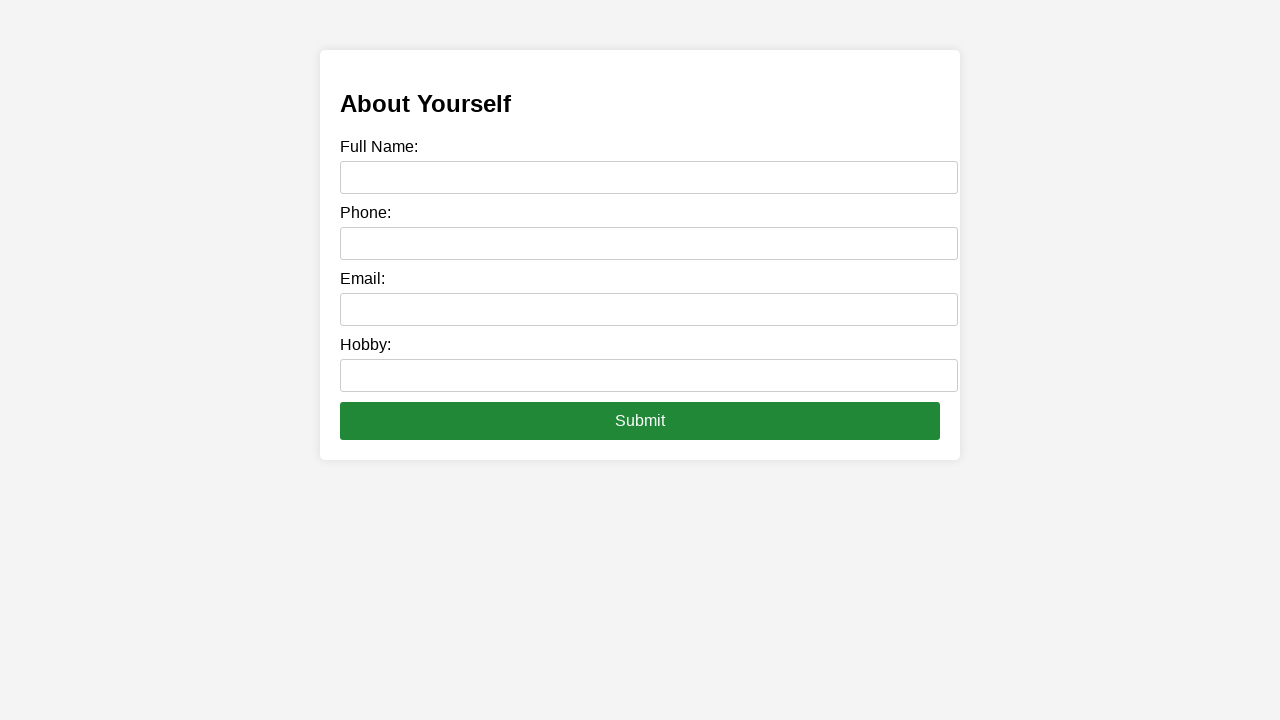